Tests alert popup handling by triggering a confirmation dialog and dismissing it

Starting URL: https://demo.automationtesting.in/Alerts.html

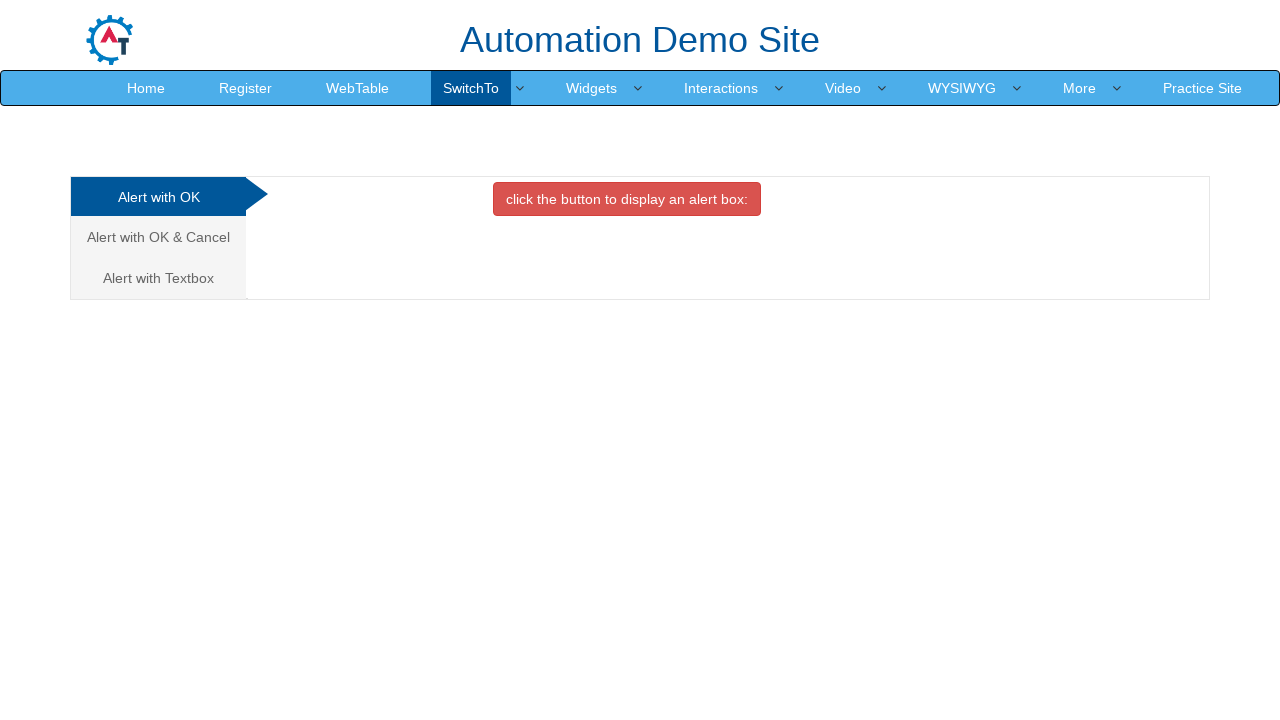

Clicked on the second tab for confirmation alerts at (158, 237) on (//a[@class='analystic'])[2]
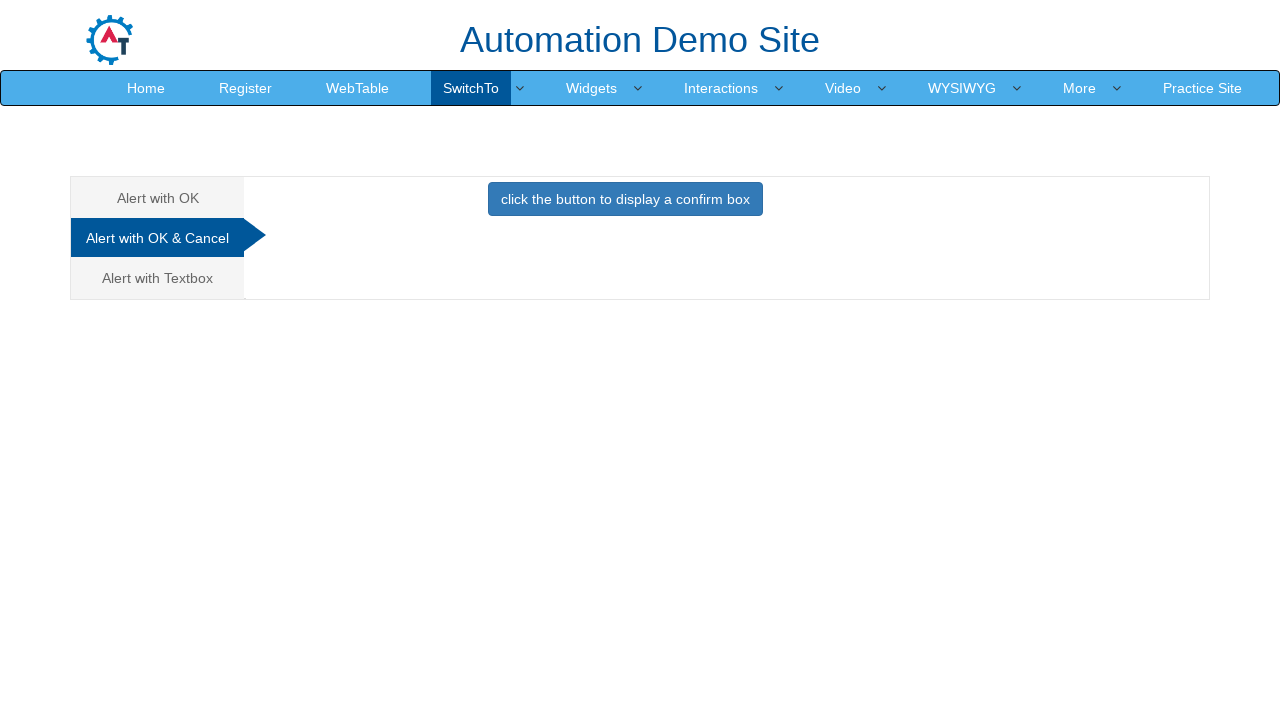

Clicked button to trigger confirmation dialog at (625, 199) on xpath=//button[contains(text(),'click the button to display a confirm box ')]
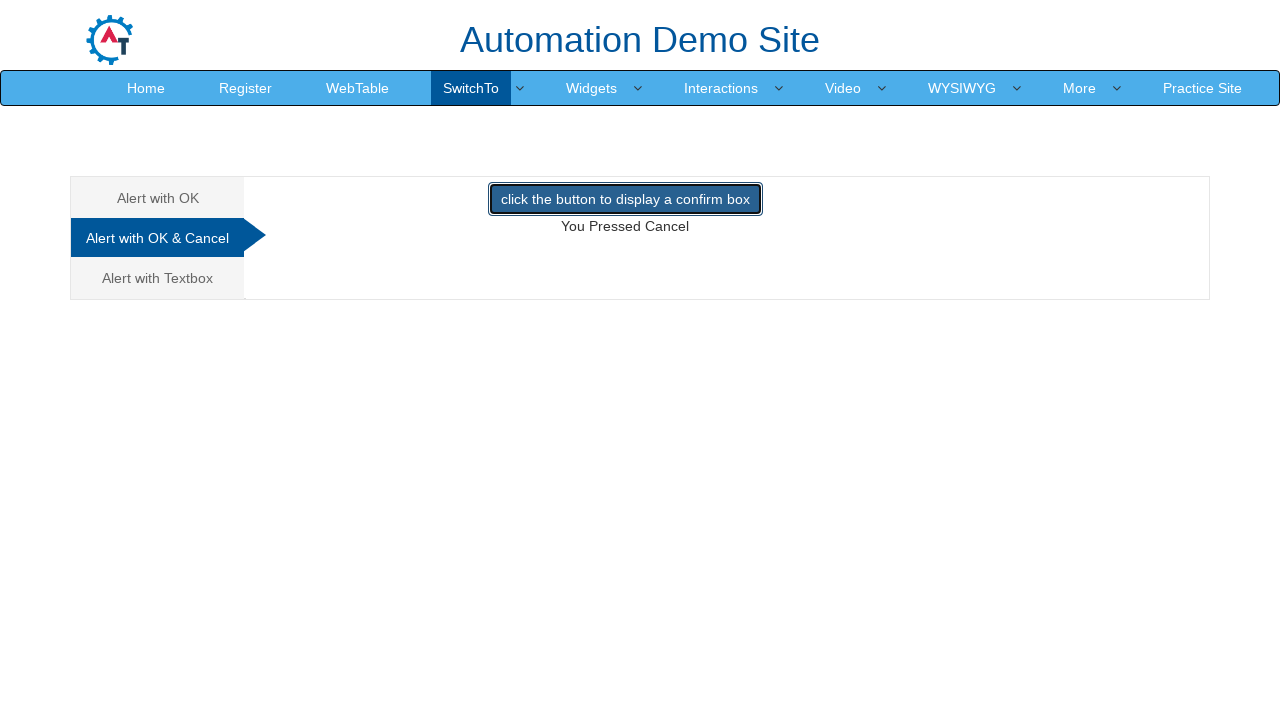

Set up dialog handler to dismiss confirmation alert
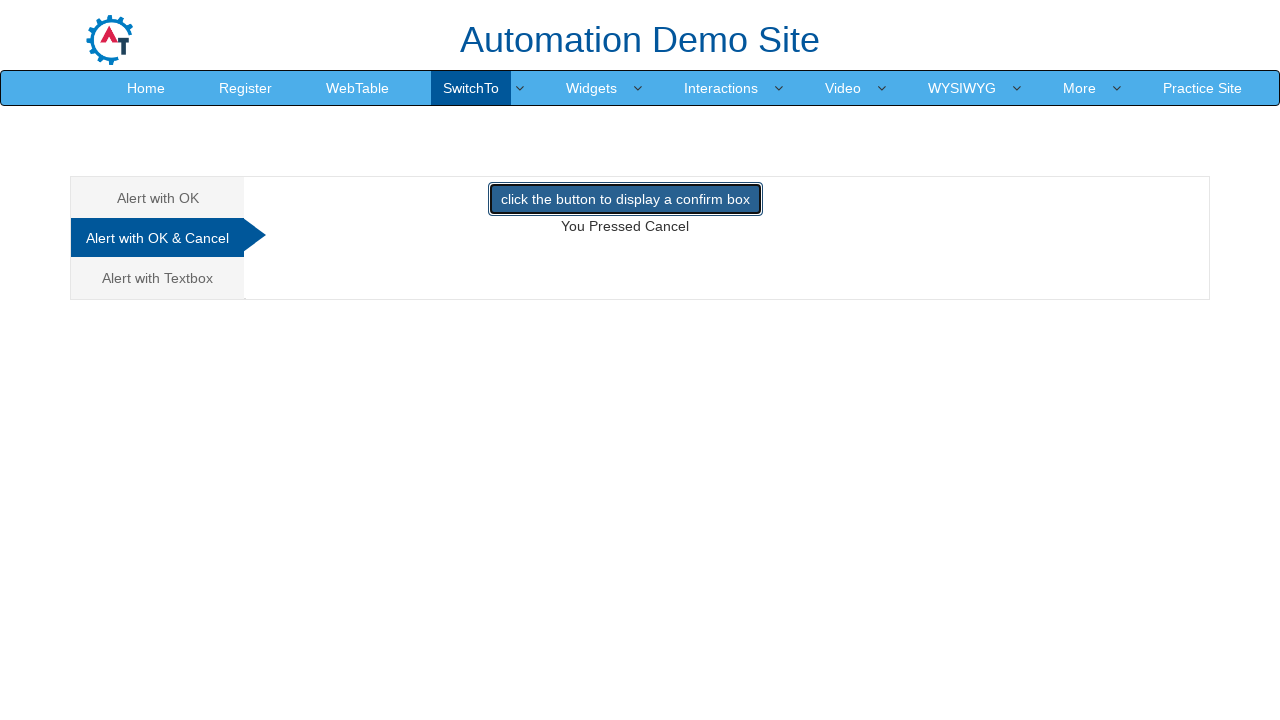

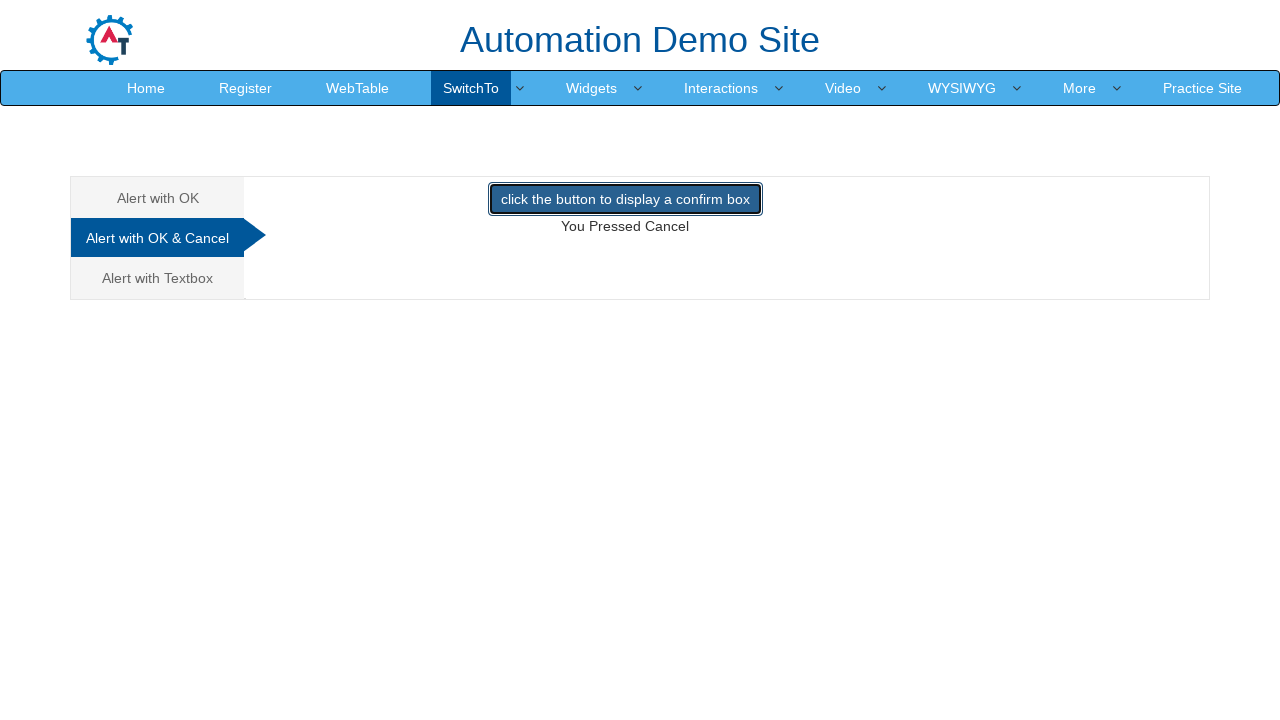